Tests the active filter URL by adding a note and clicking the show-active button, verifying the URL contains #active

Starting URL: https://rikhardhonkanen.github.io/Inl-ming3/#active

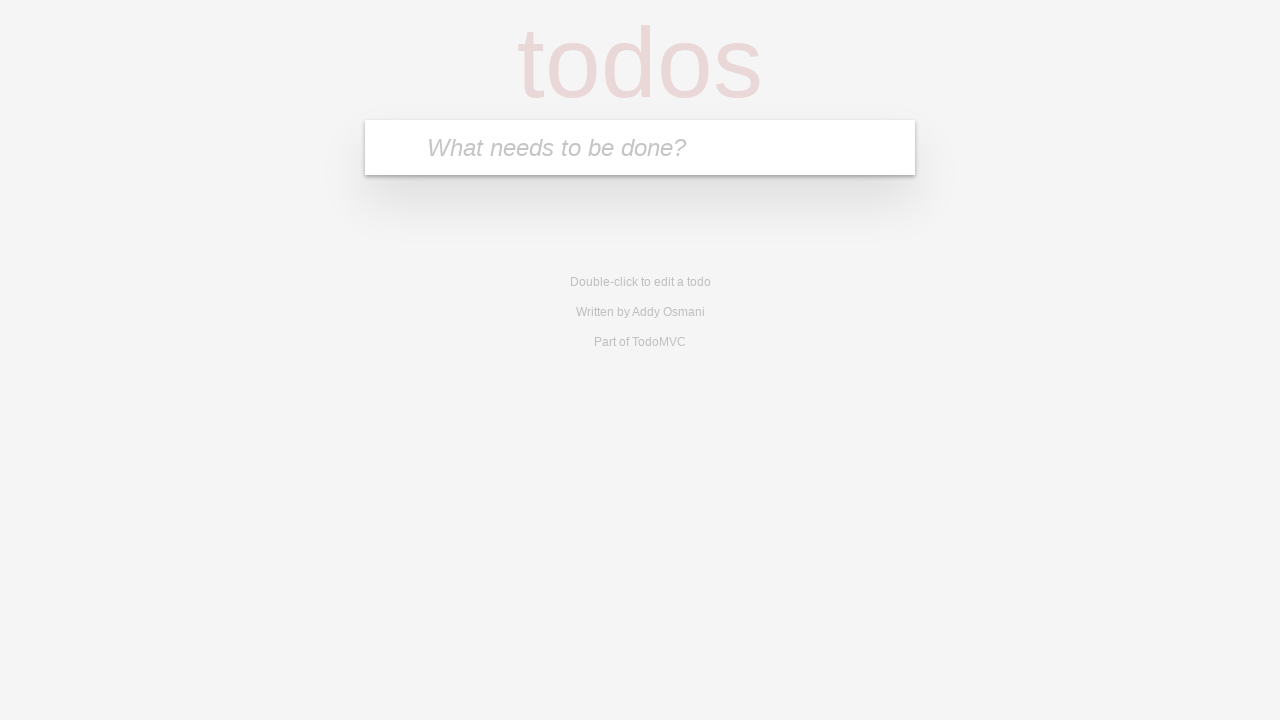

Filled searchbar with 'Eggs' on .searchbar
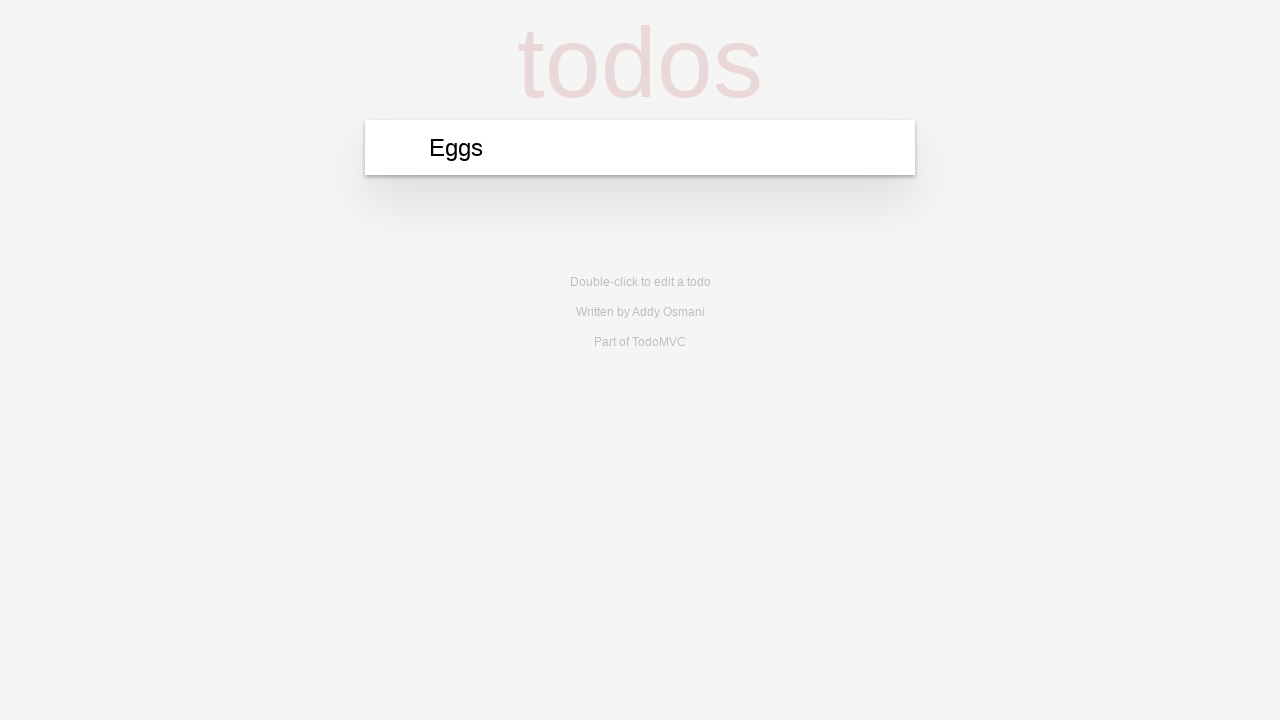

Pressed Enter to add note on .searchbar
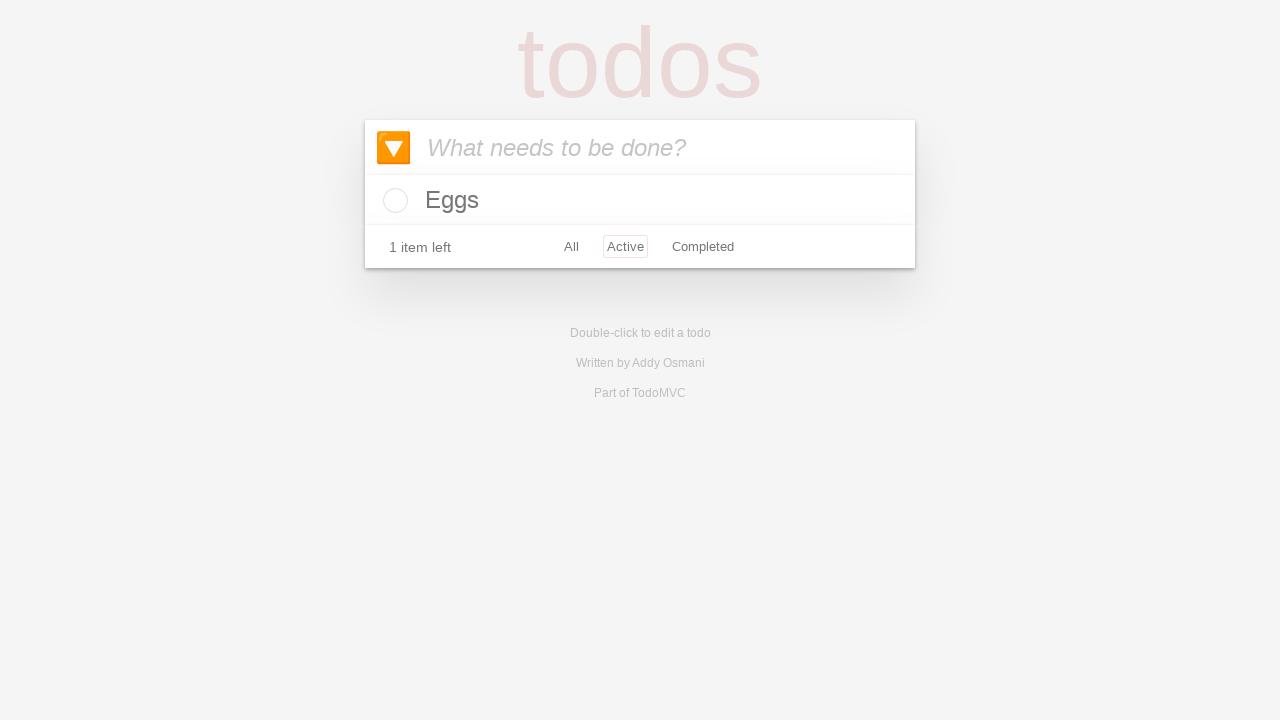

Waited for show-active button to be visible
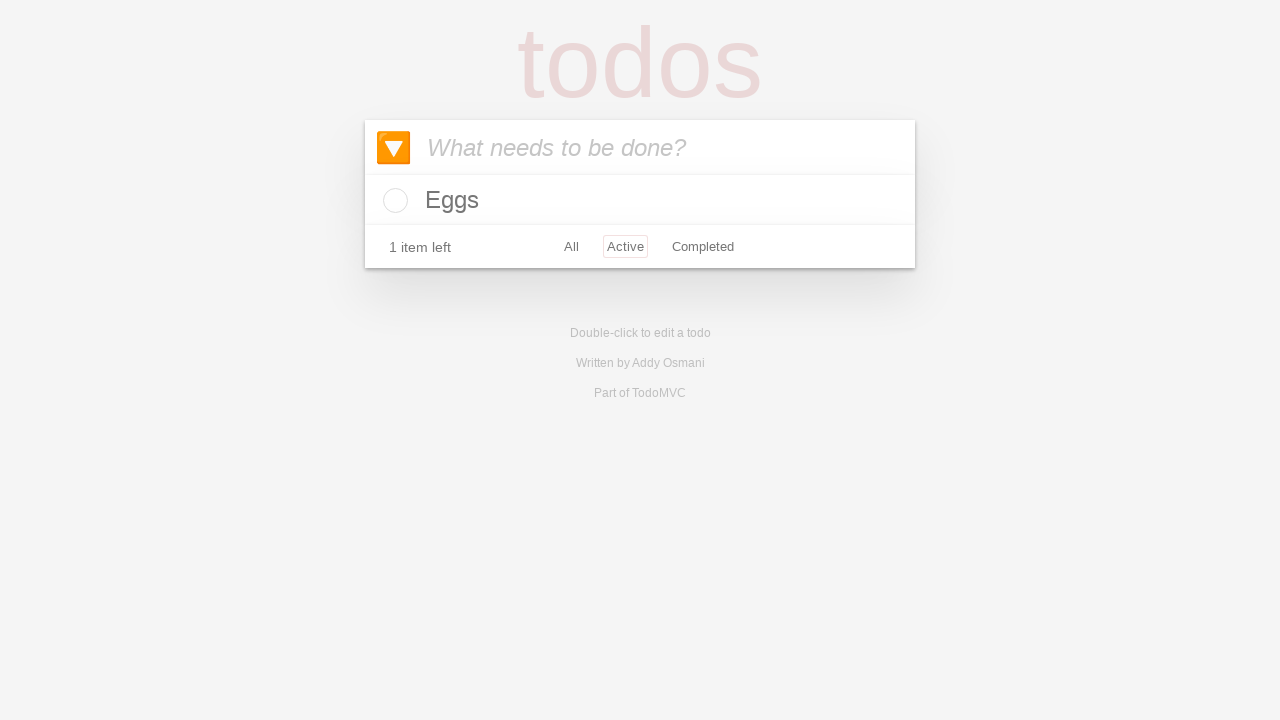

Clicked show-active button to filter active items at (625, 246) on #show-active
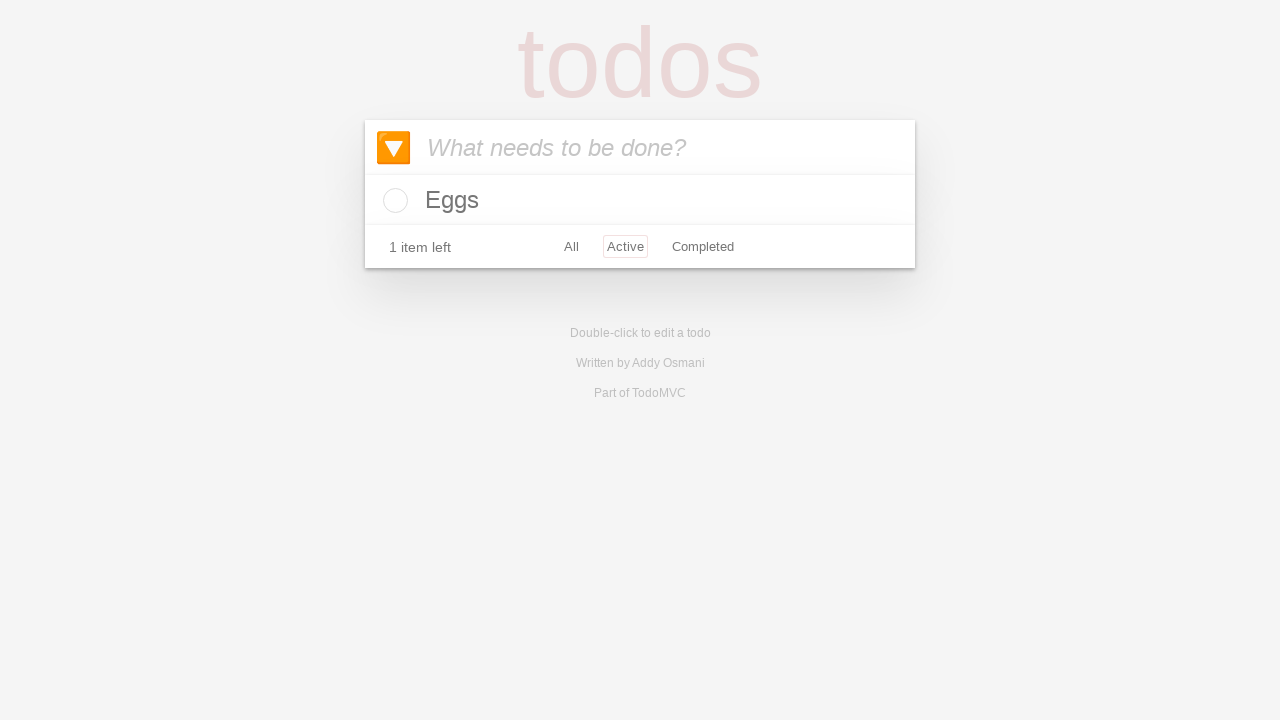

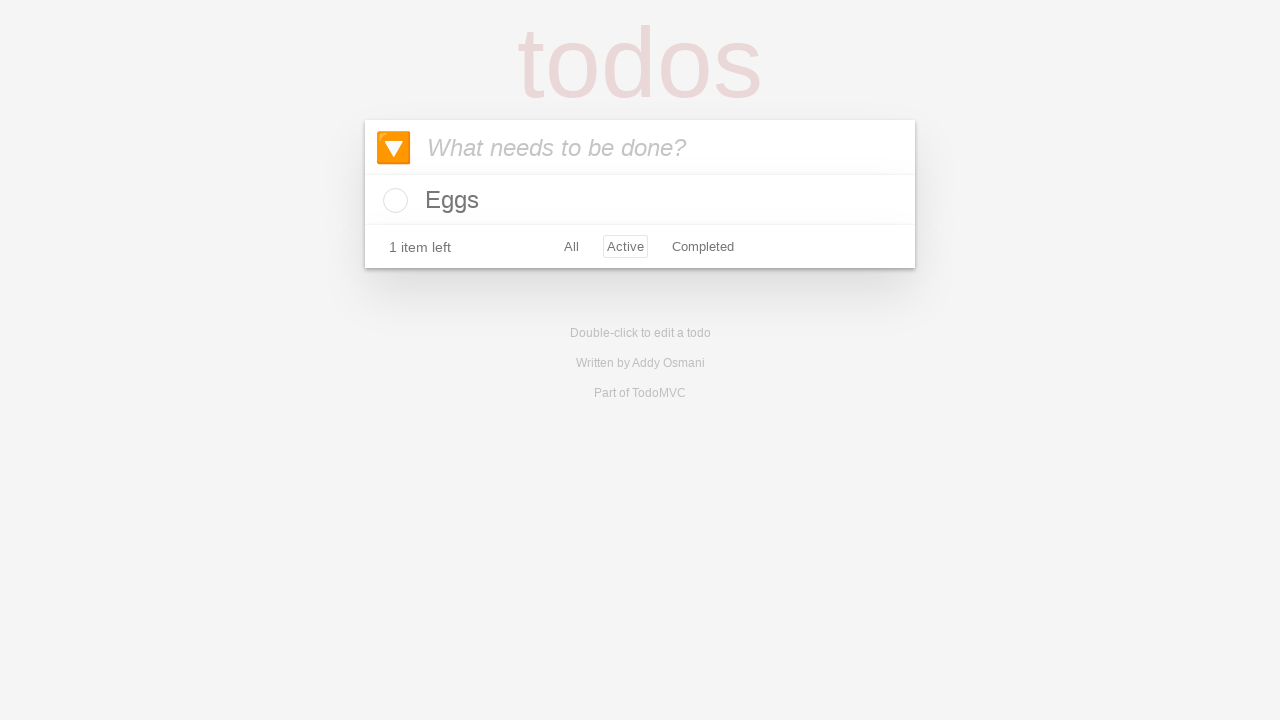